Tests form interaction by filling a text field and selecting a value from a dropdown menu

Starting URL: http://only-testing-blog.blogspot.in/2014/01/textbox.html

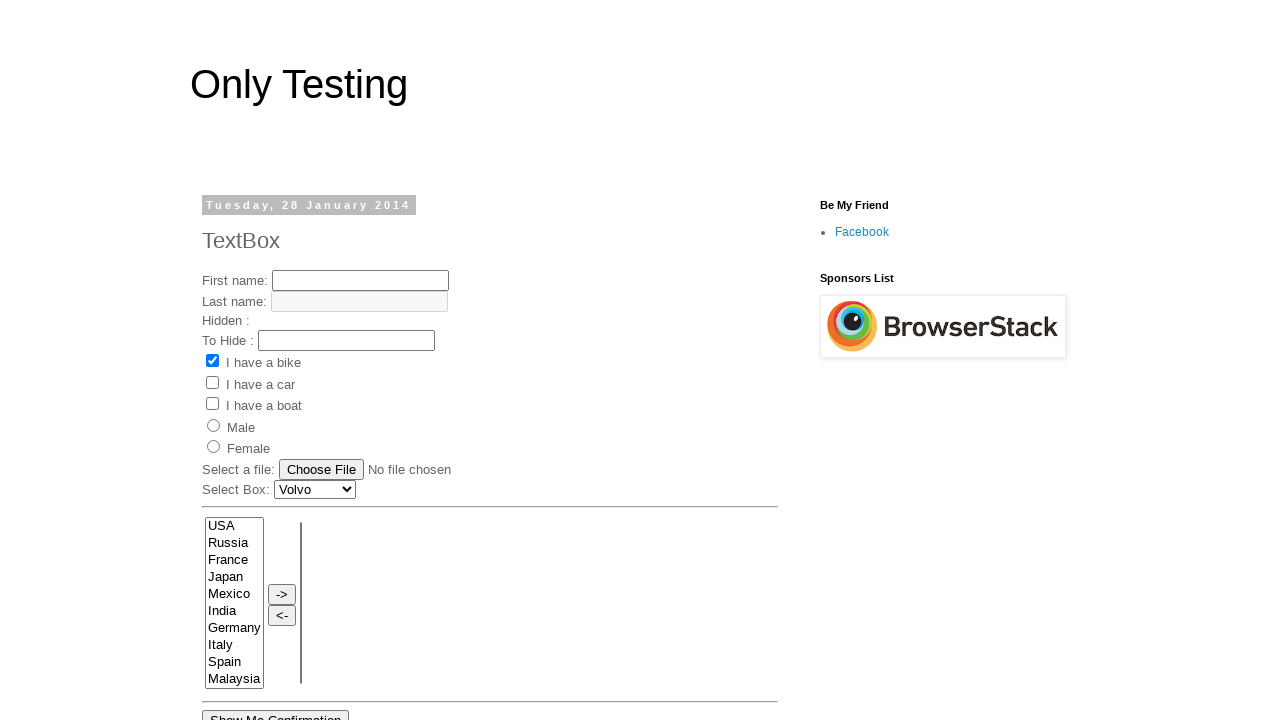

Filled first name text field with 'My First Name' on #text1
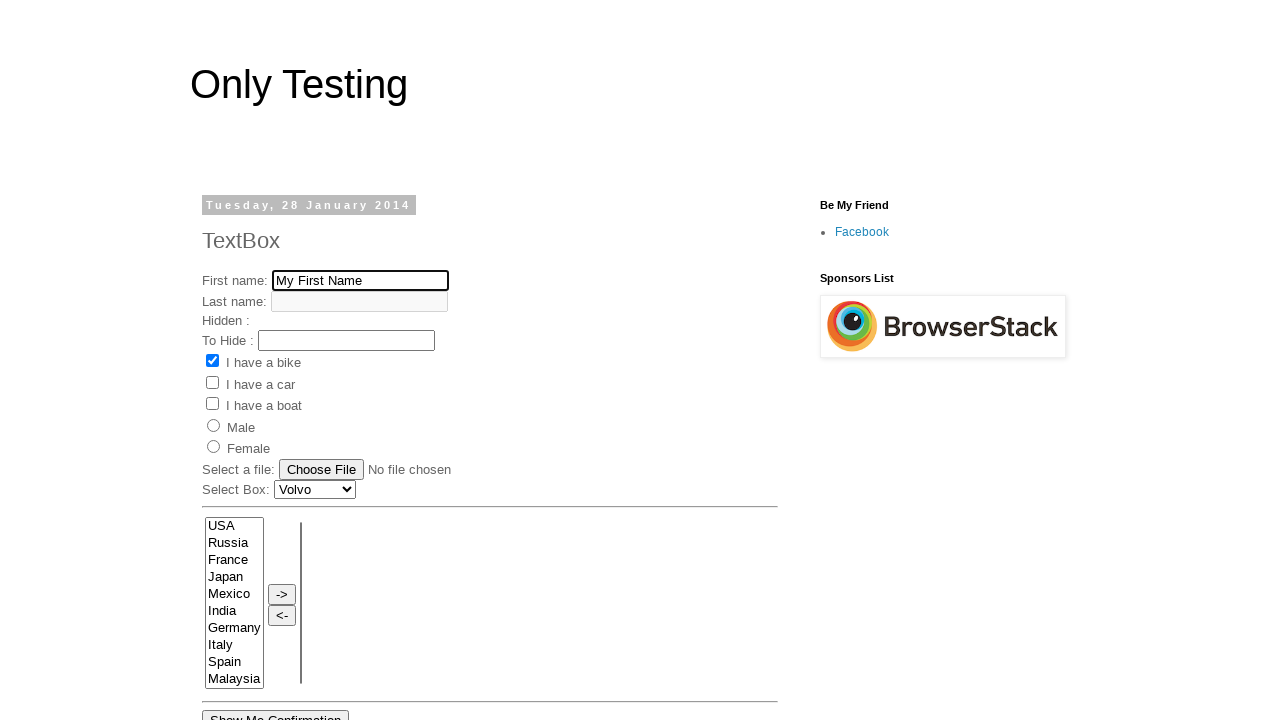

Selected 'Audi' from car dropdown menu on #Carlist
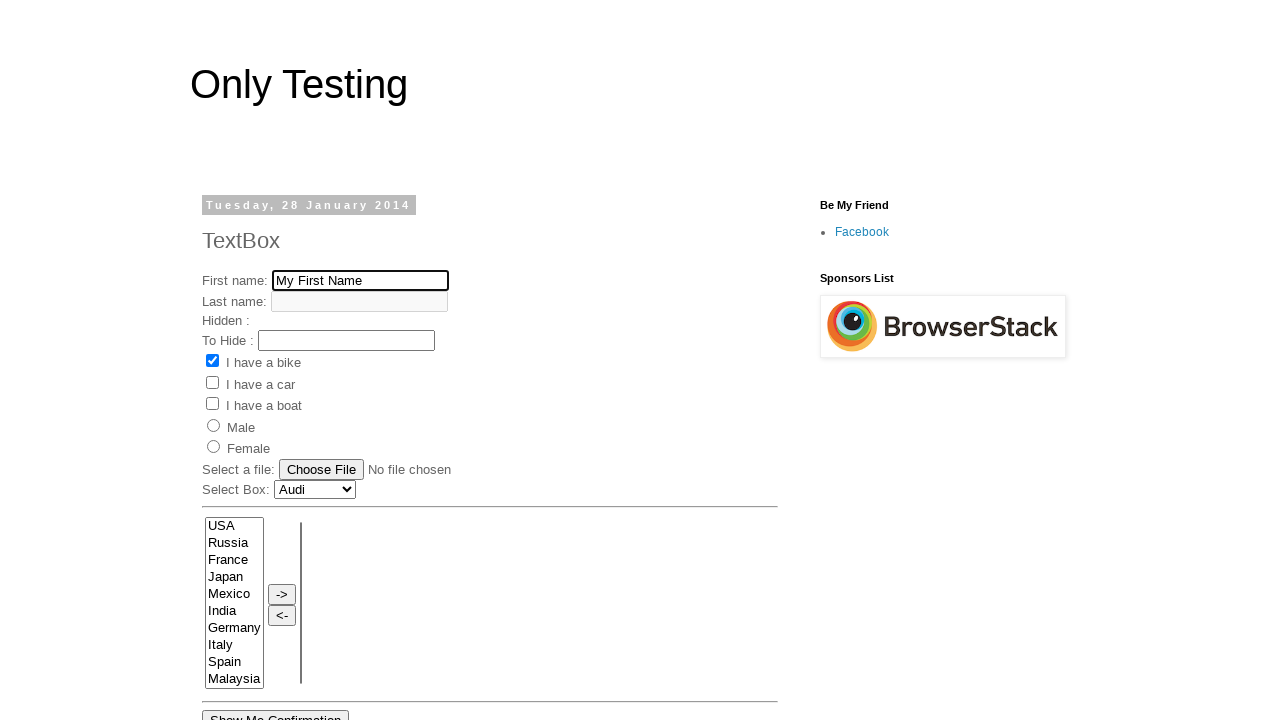

Second text field became visible
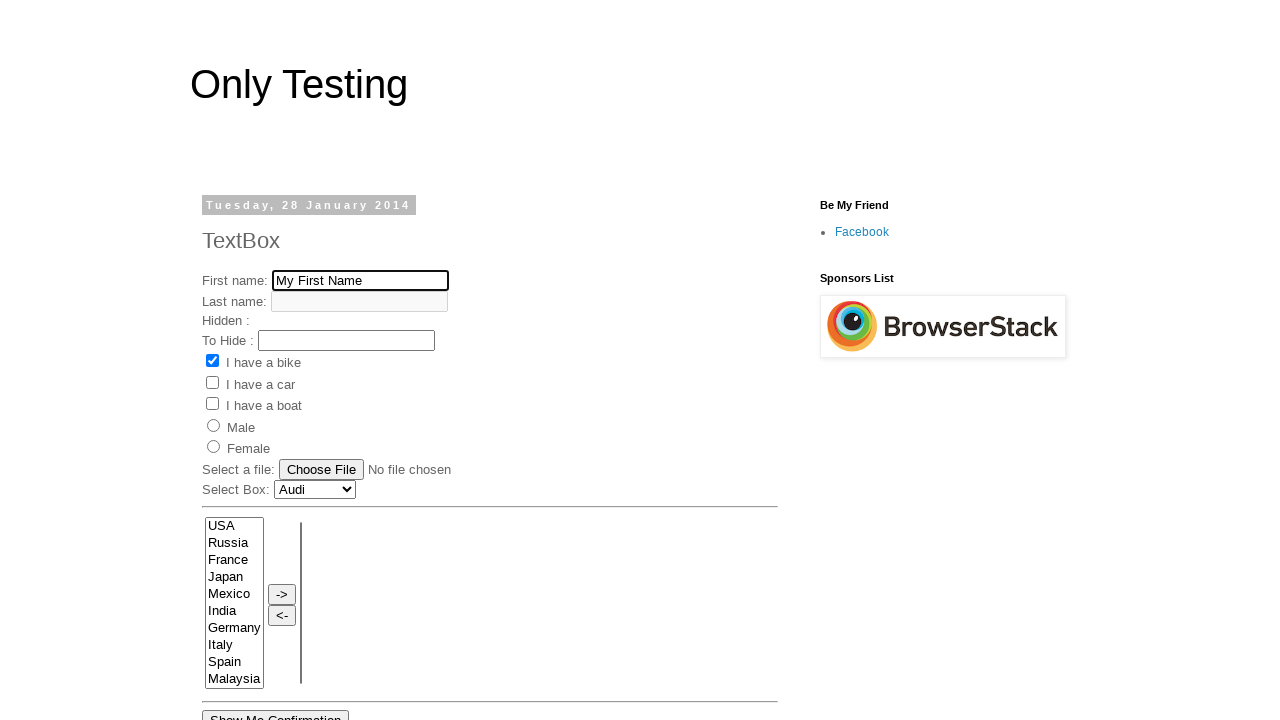

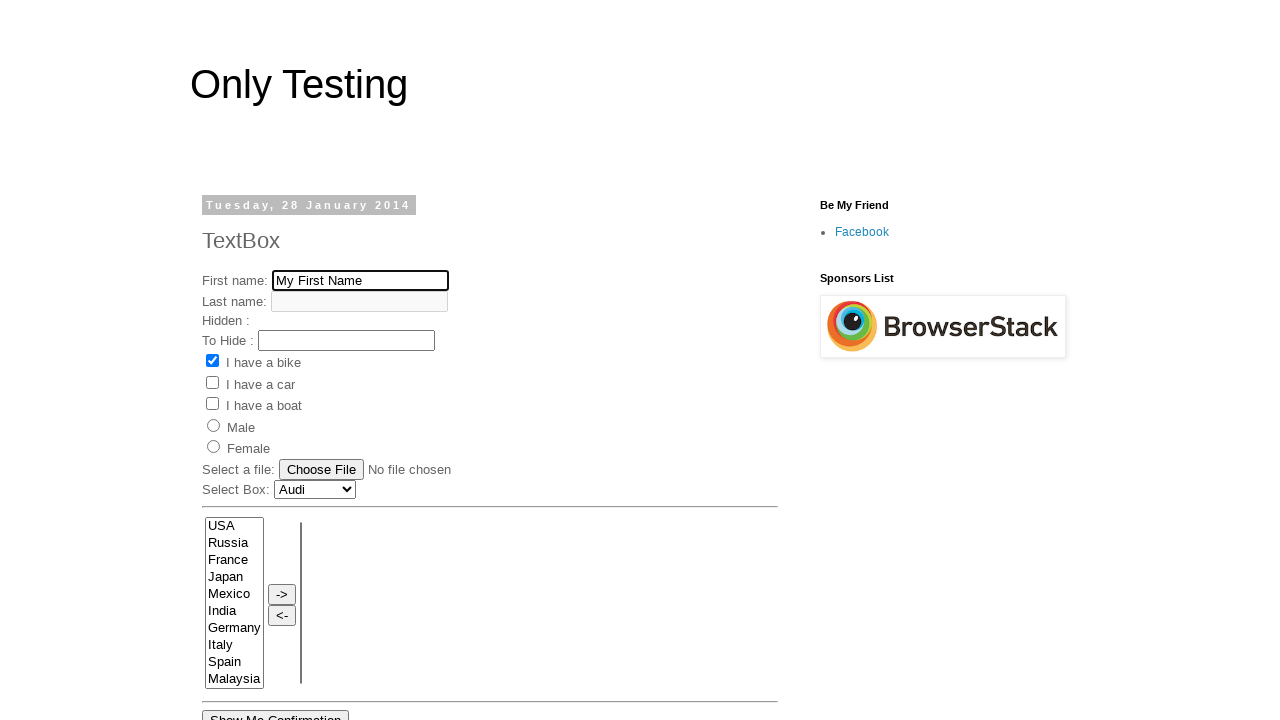